Tests JavaScript alert handling by clicking a button that triggers an alert and accepting it

Starting URL: https://demoqa.com/alerts

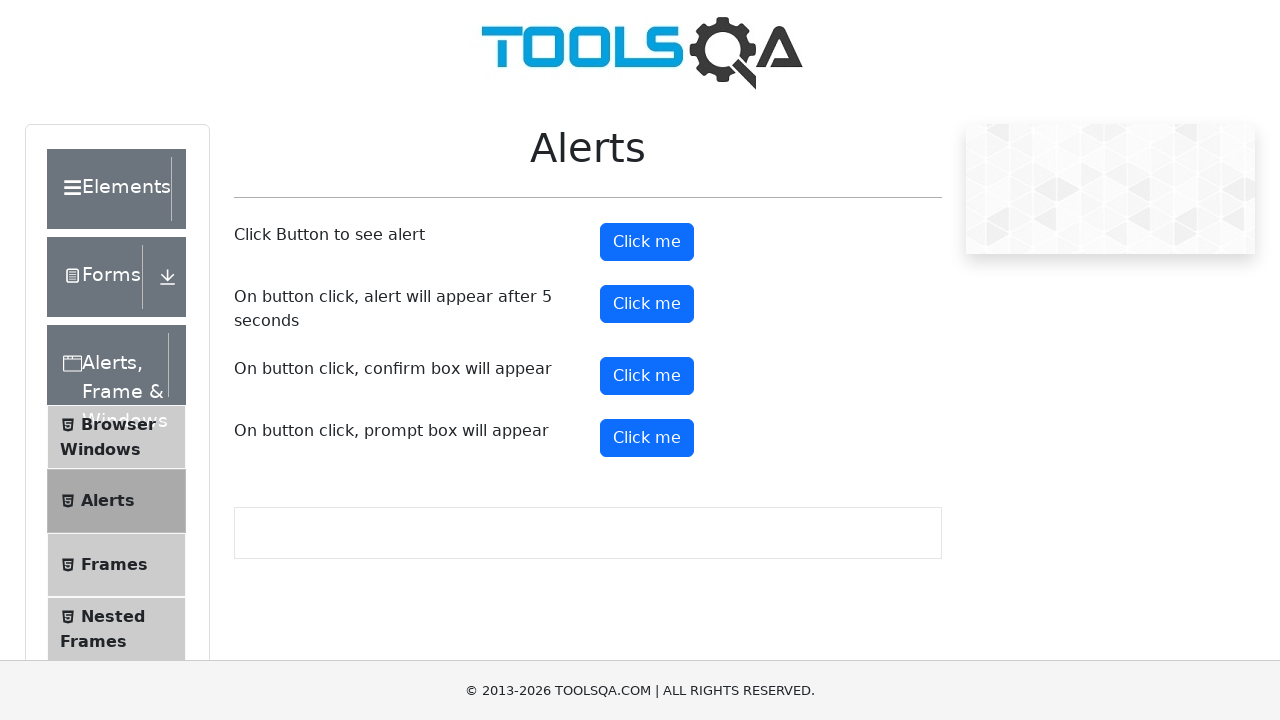

Clicked the alert button to trigger JavaScript alert at (647, 242) on #alertButton
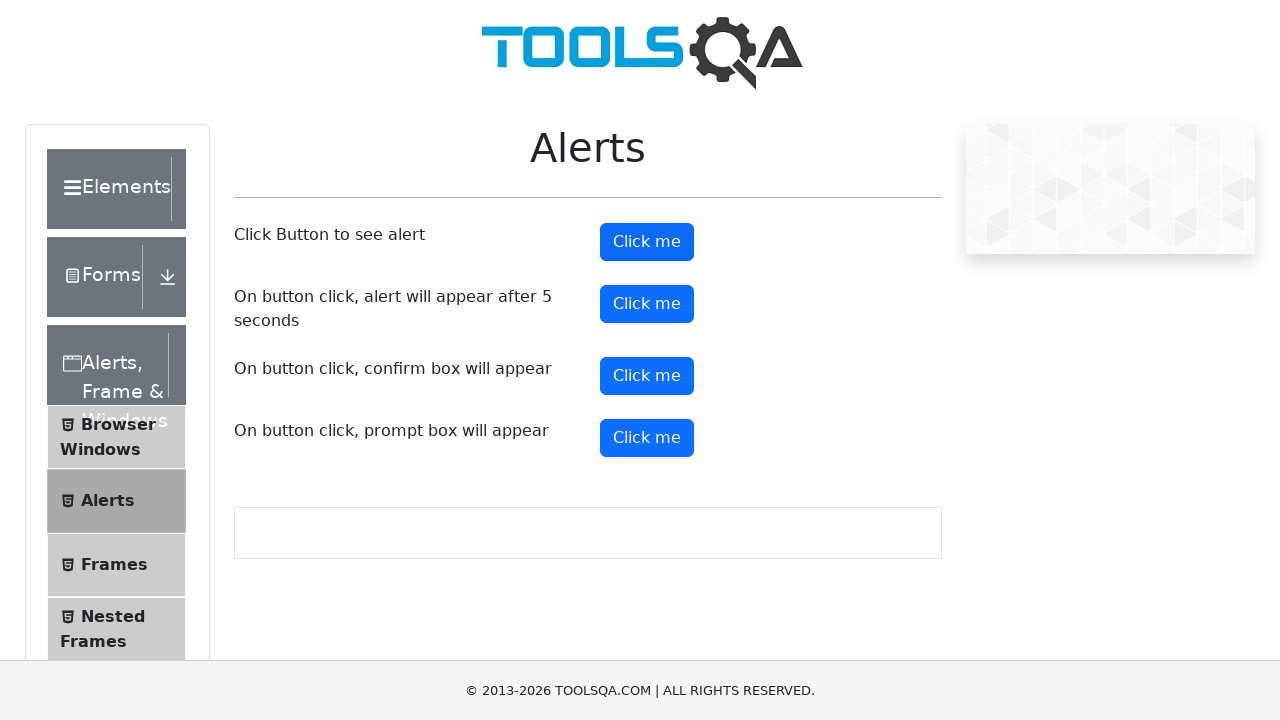

Set up dialog handler to accept alerts
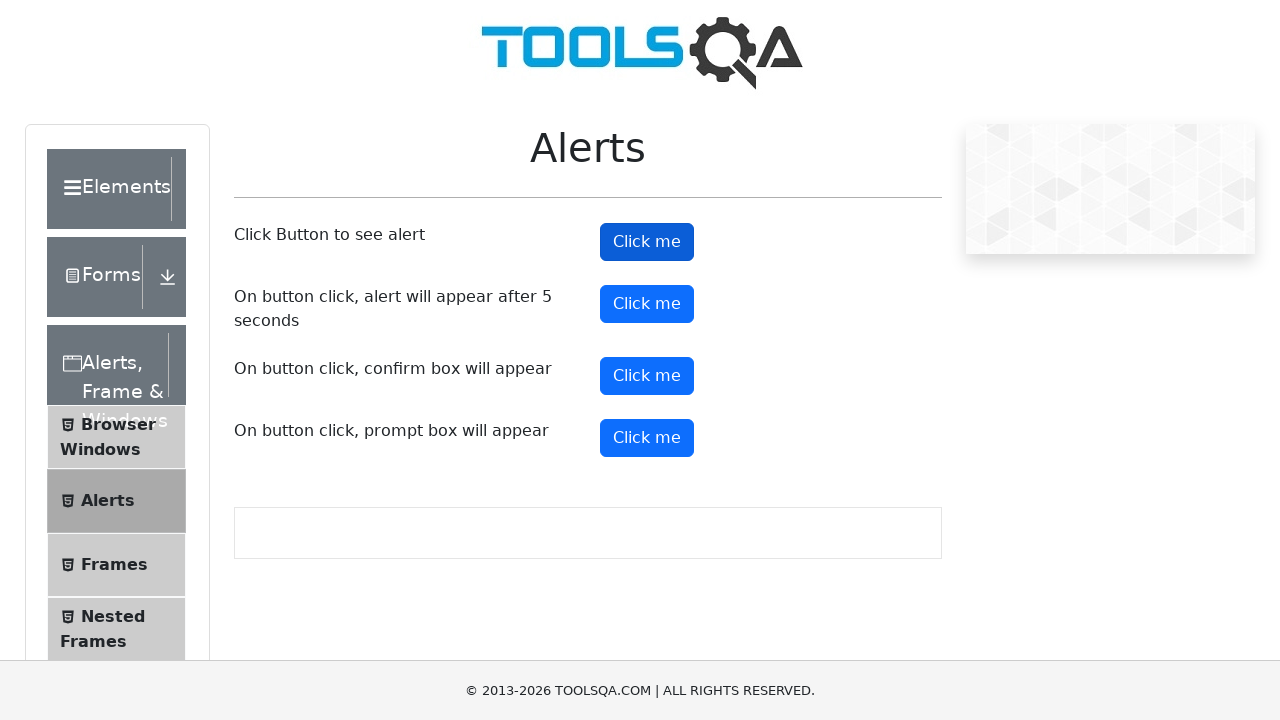

Registered alternative dialog handler that prints and accepts alerts
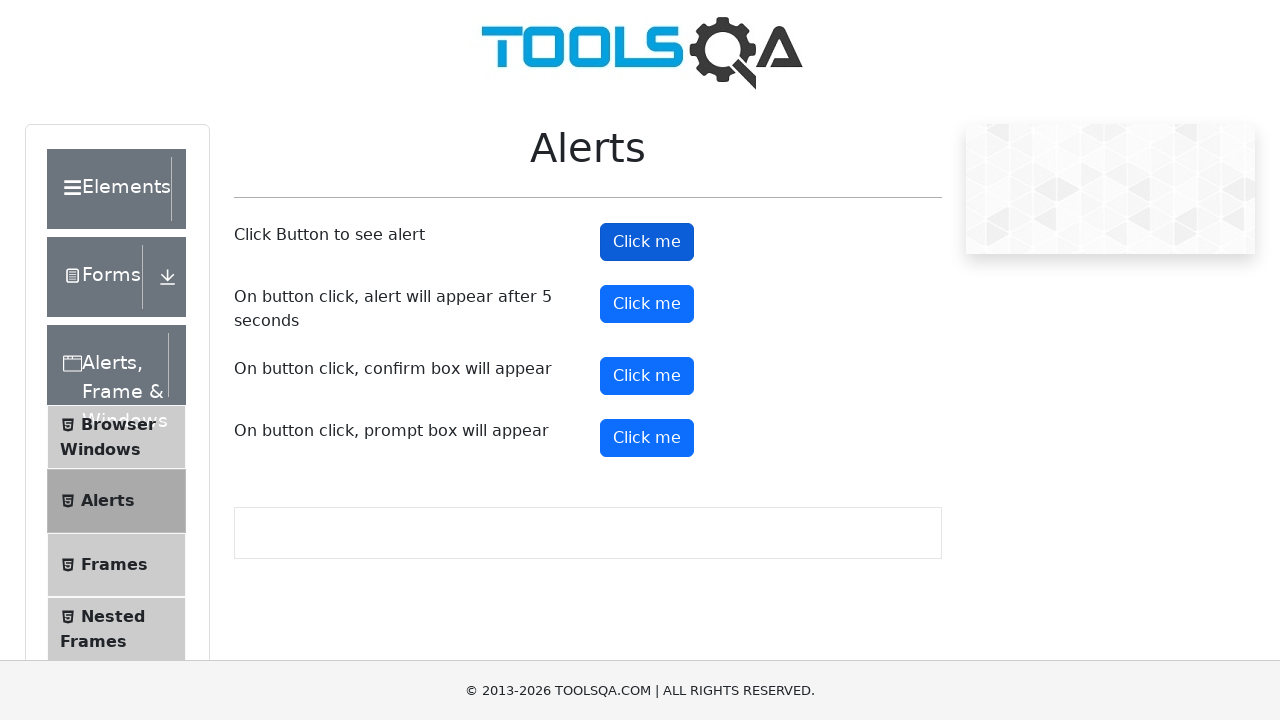

Clicked the alert button again to demonstrate alert handling at (647, 242) on #alertButton
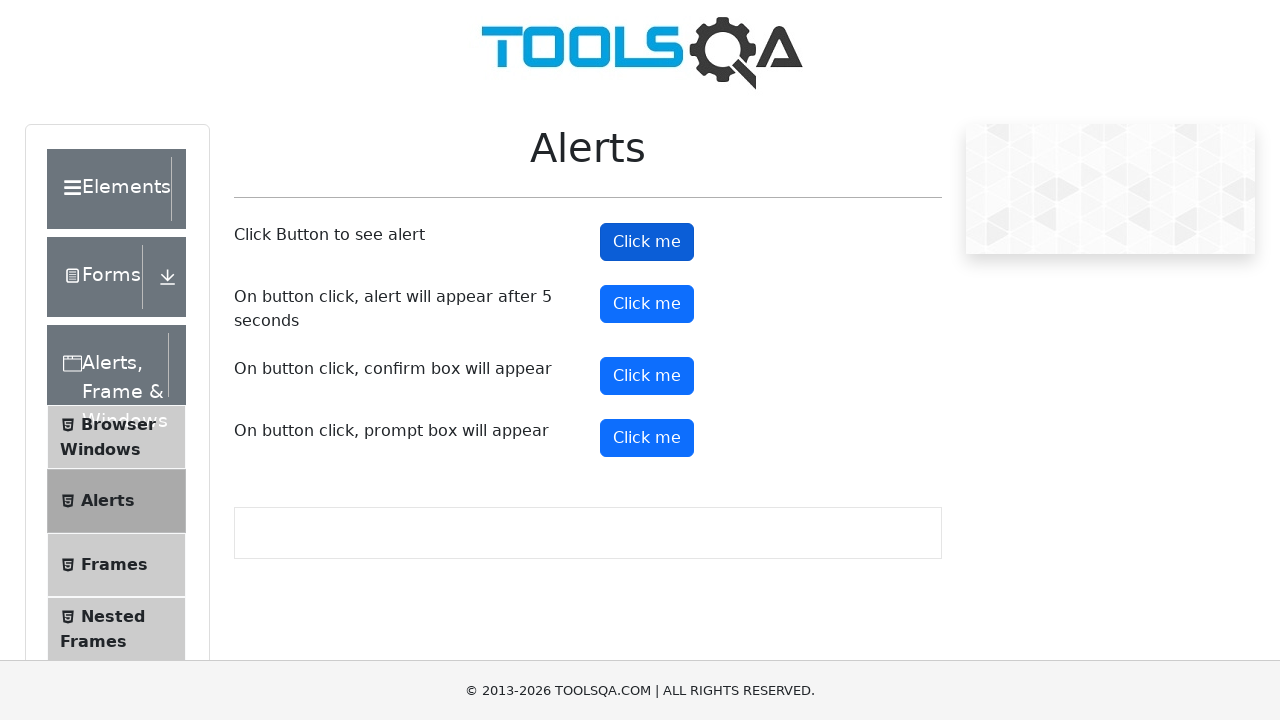

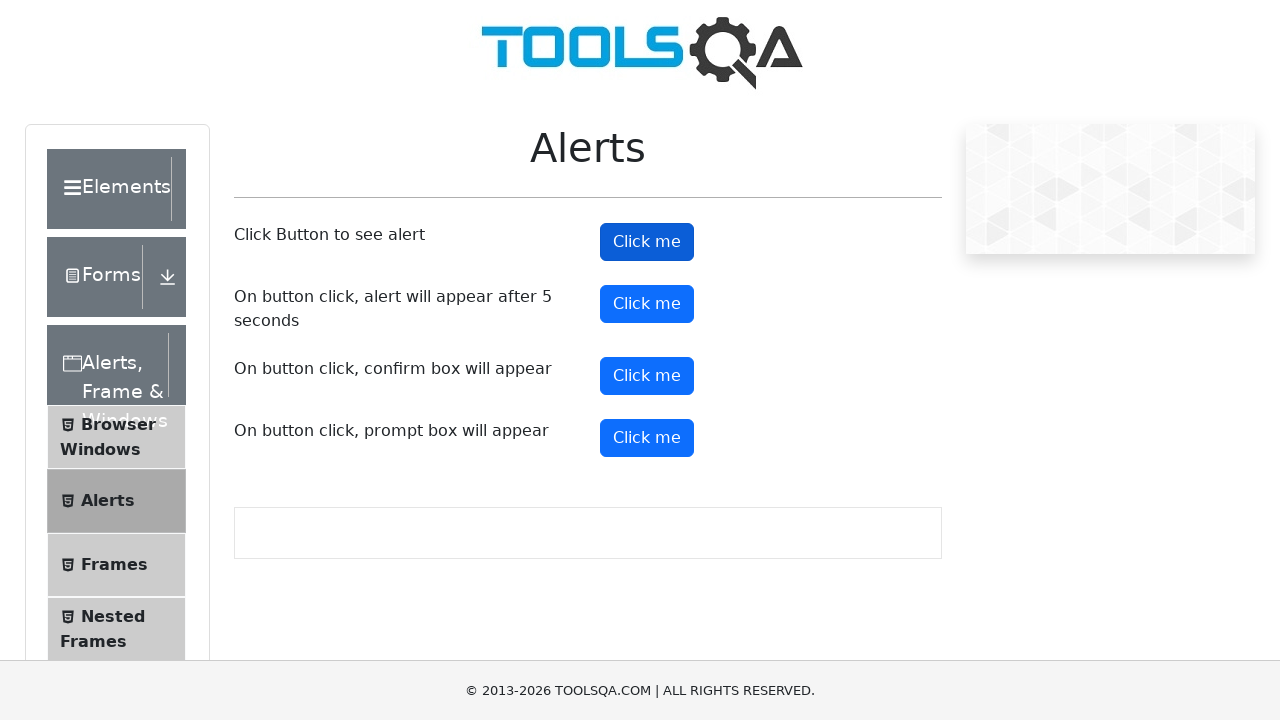